Tests the DemoQA text box form by navigating to the Elements section, clicking on Text Box, and filling out the form with user information including name, email, and addresses.

Starting URL: https://demoqa.com/

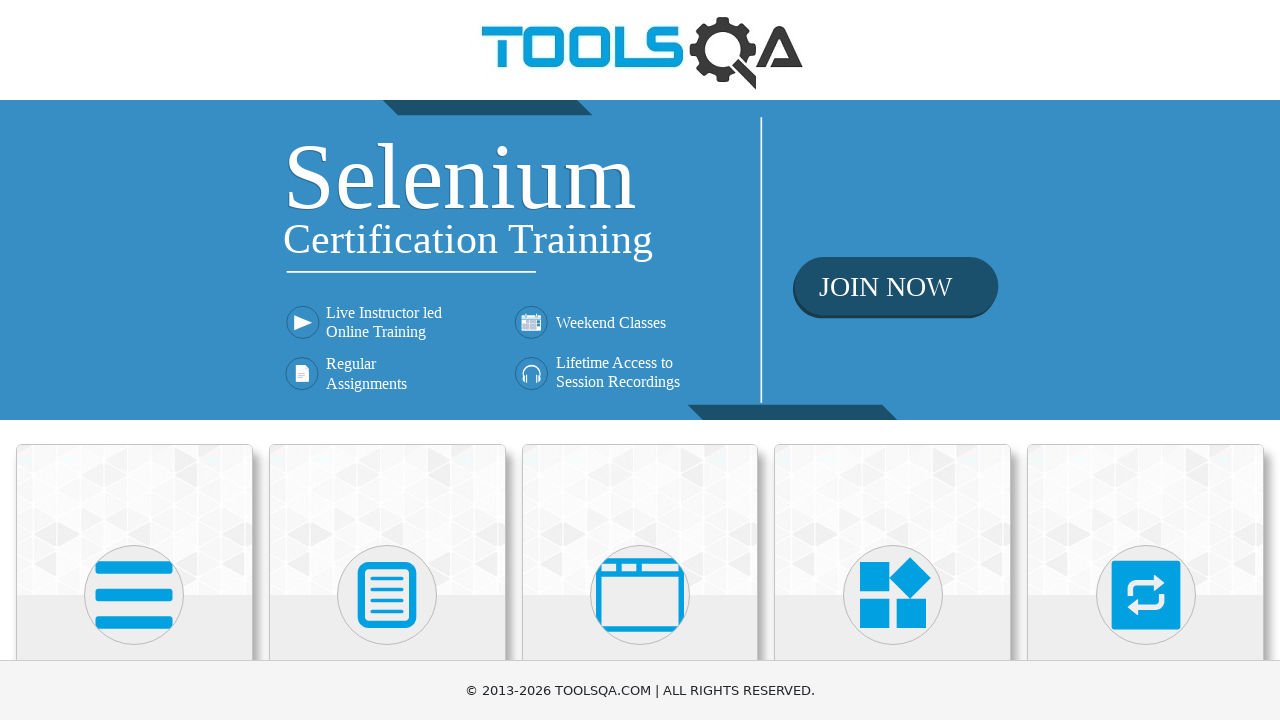

Clicked on the Elements card at (134, 520) on .card.mt-4.top-card
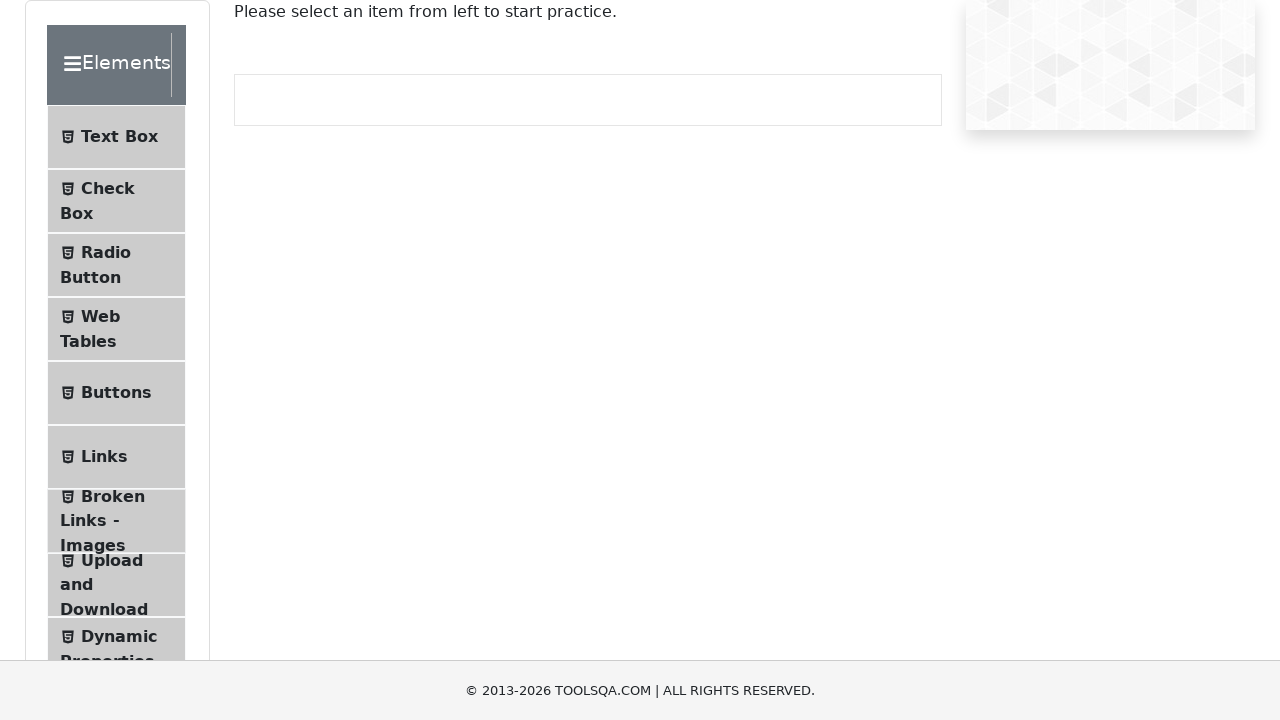

Clicked on Text Box menu item at (116, 137) on #item-0
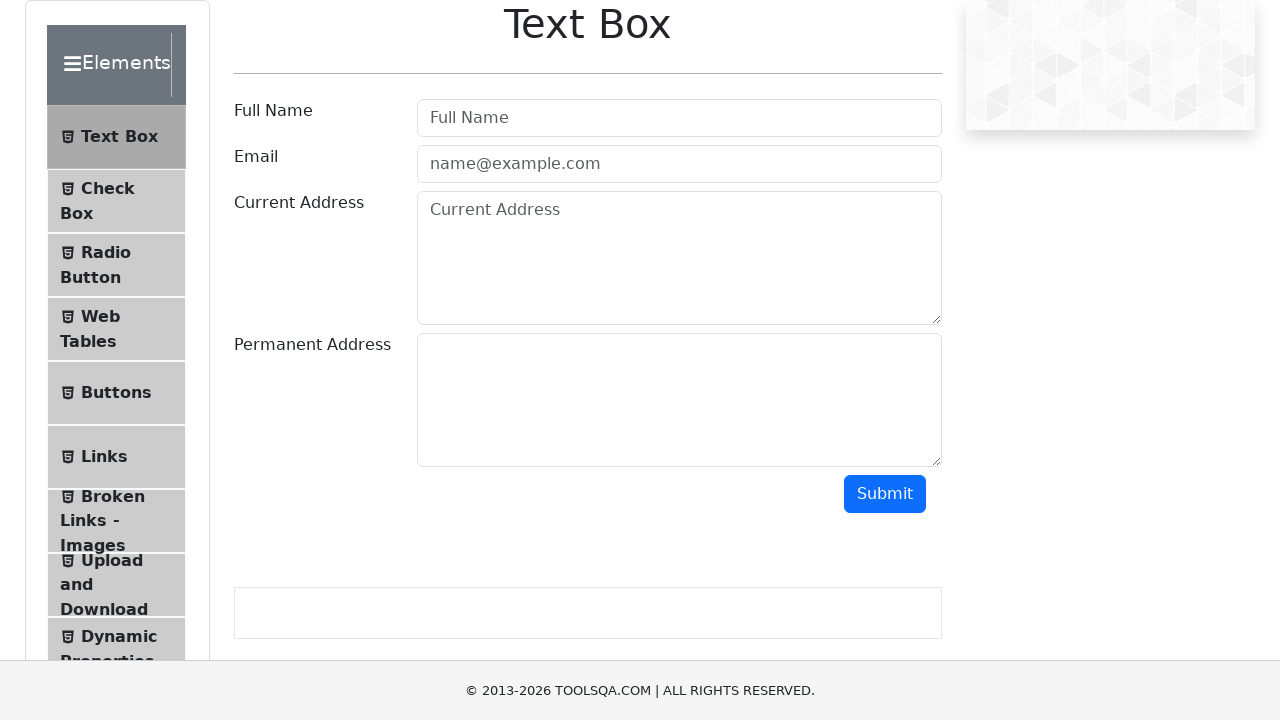

Filled user name field with 'LucSim' on #userName
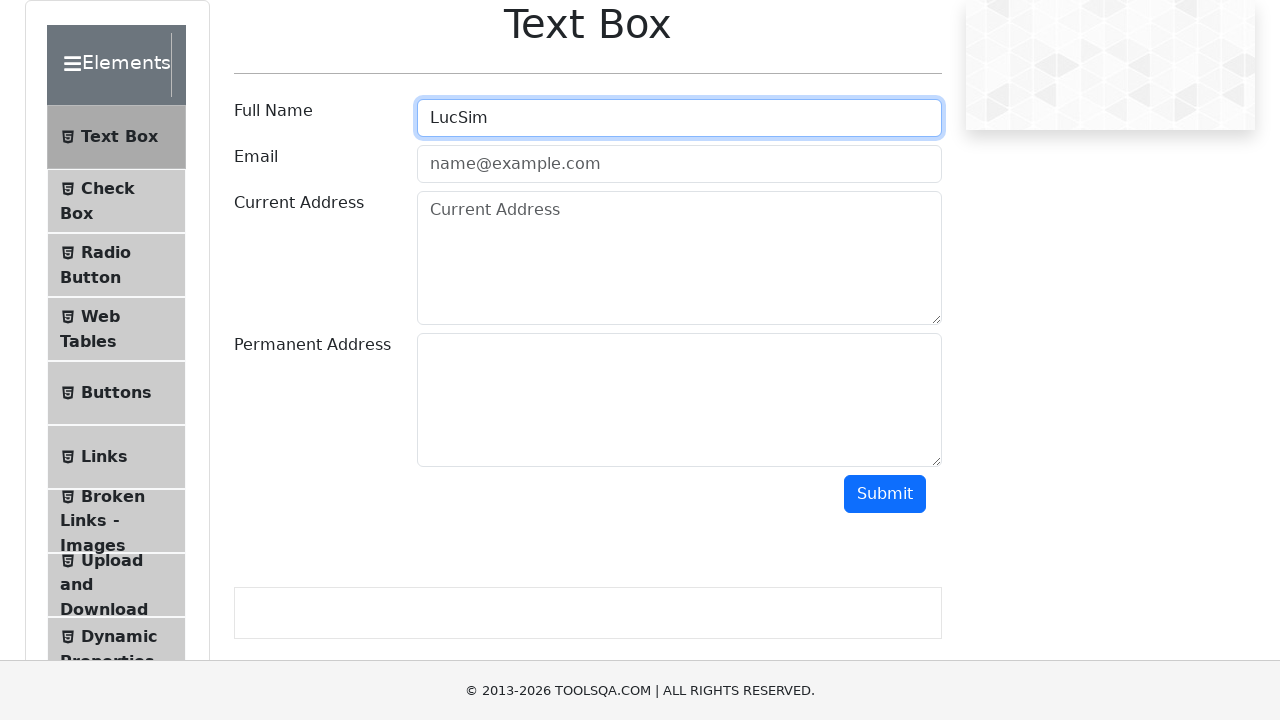

Filled email field with 'luc@example.com' on #userEmail
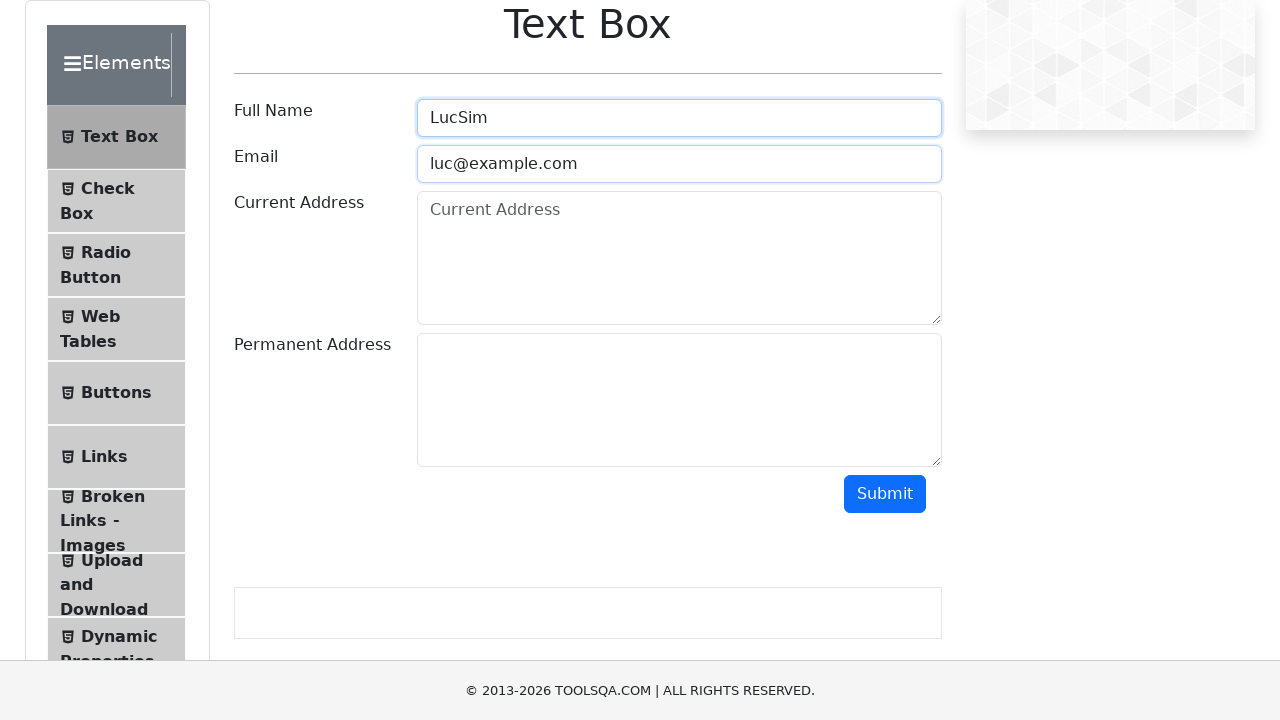

Filled current address field with 'Bucuresti' on #currentAddress
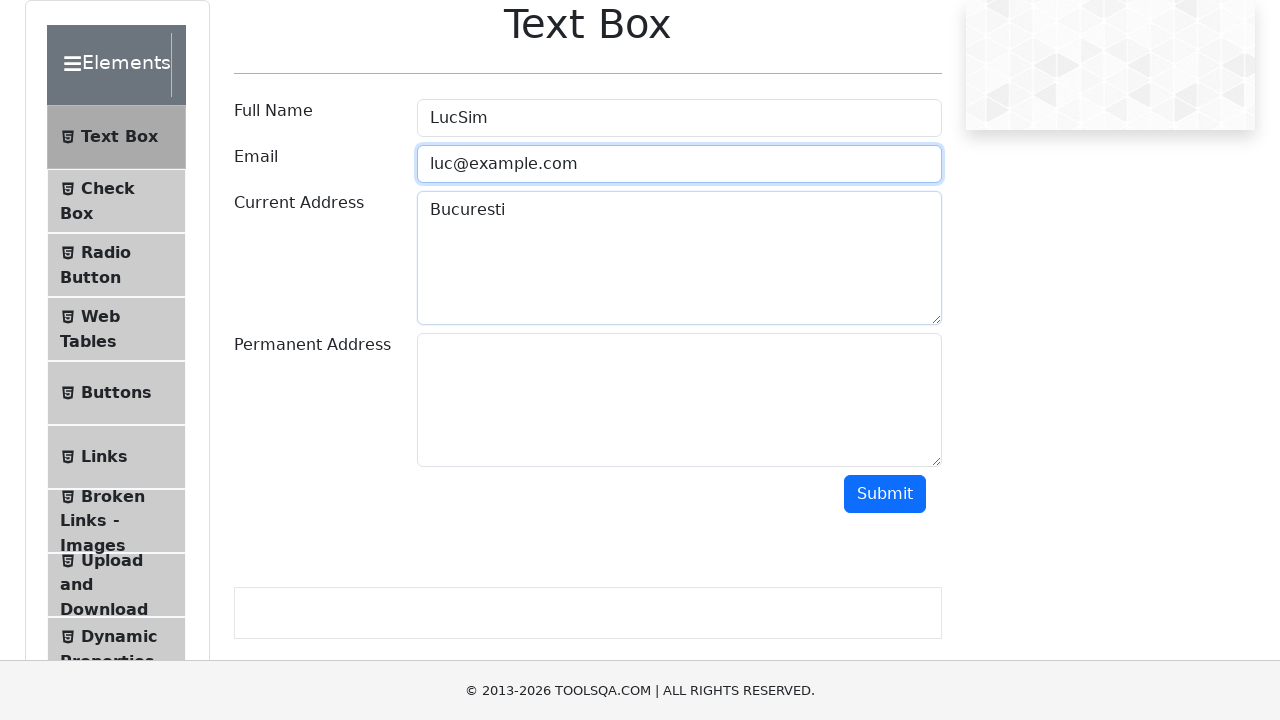

Filled permanent address field with 'Cluj' on #permanentAddress
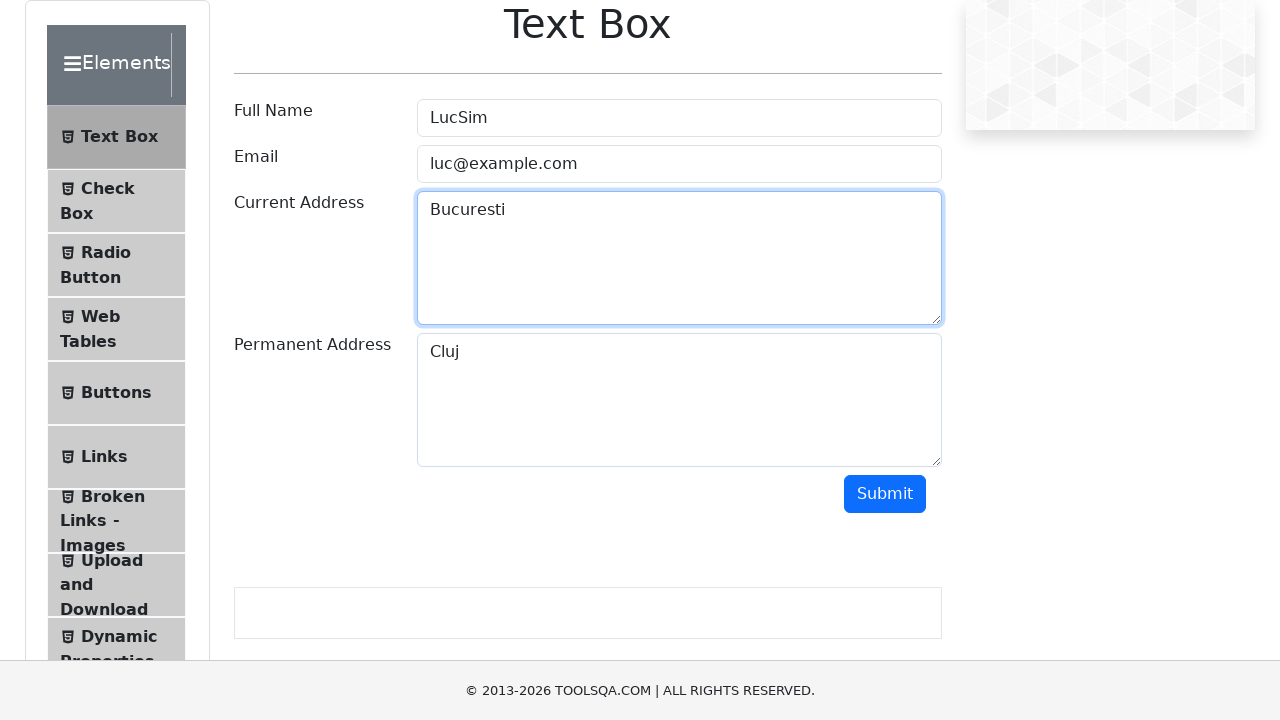

Clicked the submit button at (885, 494) on .btn.btn-primary
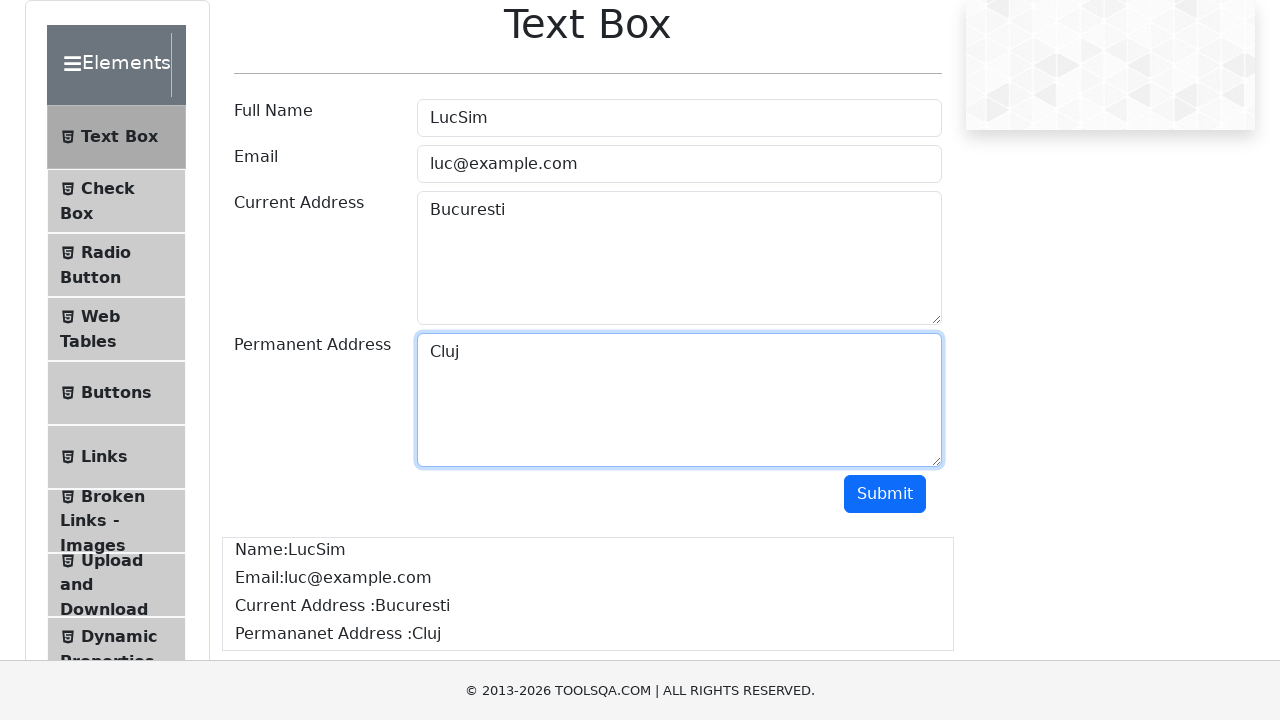

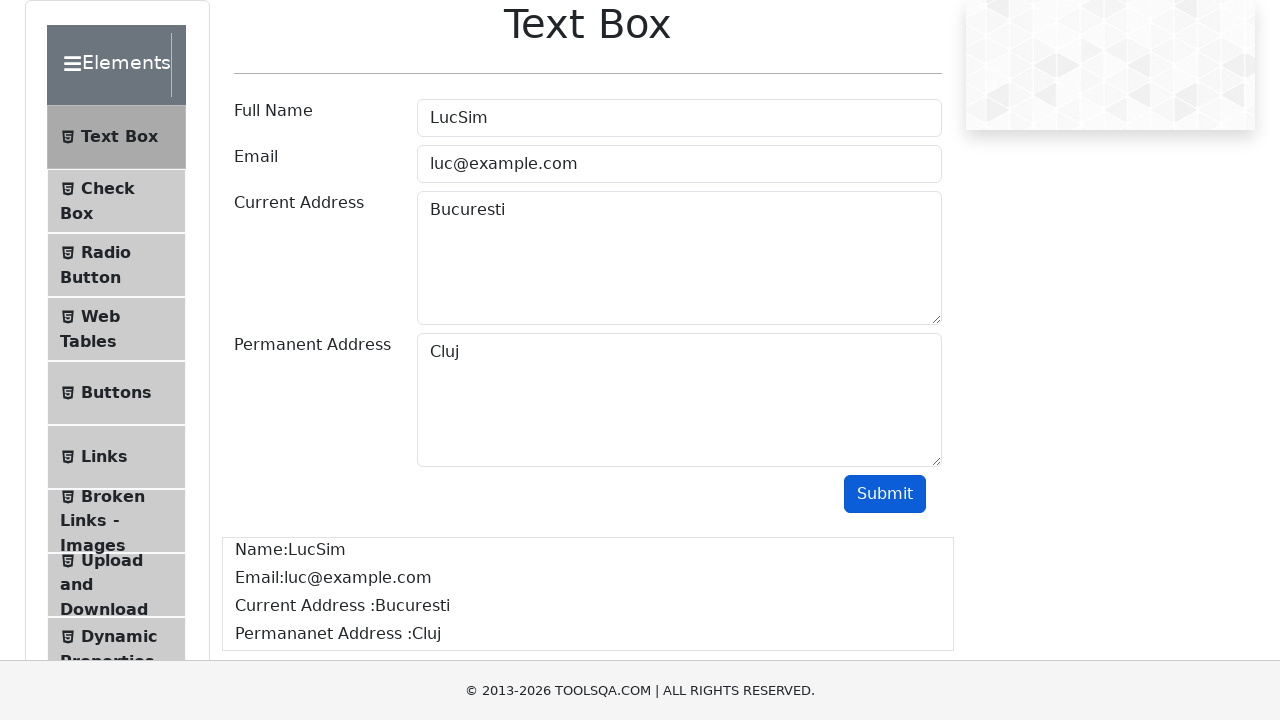